Tests radio button functionality by clicking on Yes, Impressive, and No radio button options

Starting URL: https://demoqa.com/radio-button

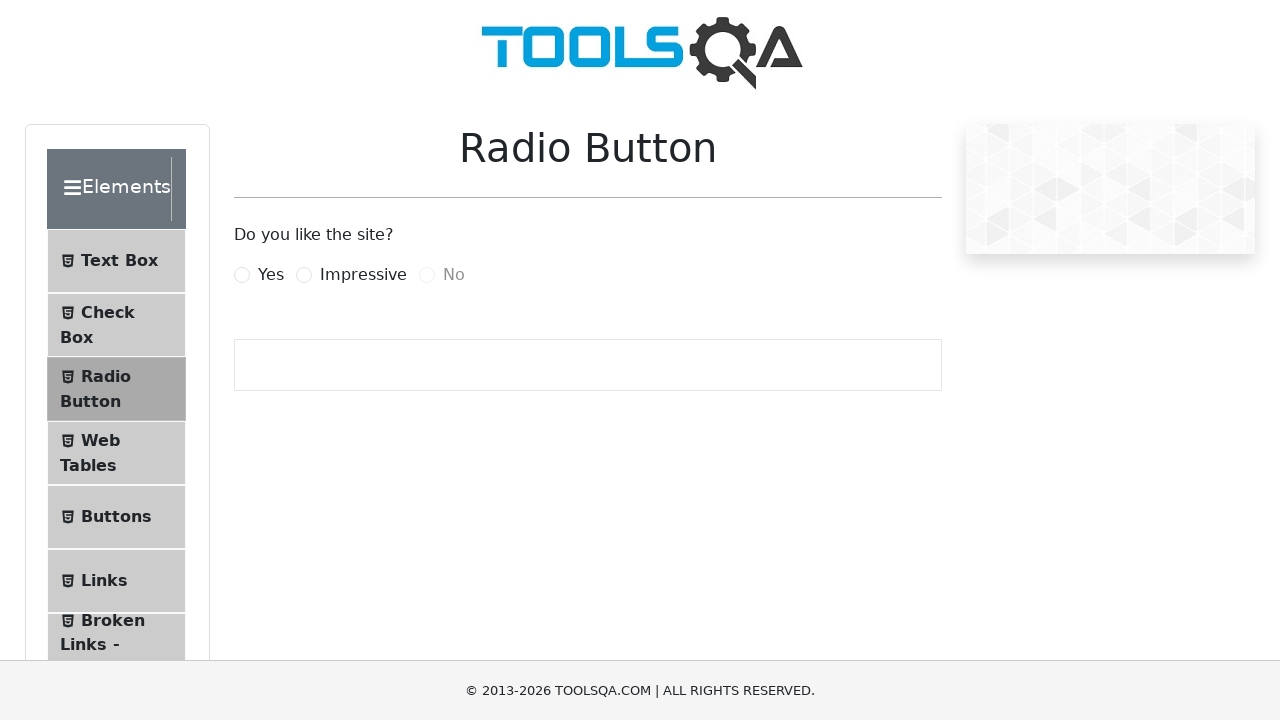

Clicked Yes radio button at (271, 275) on xpath=//label[text()='Yes']
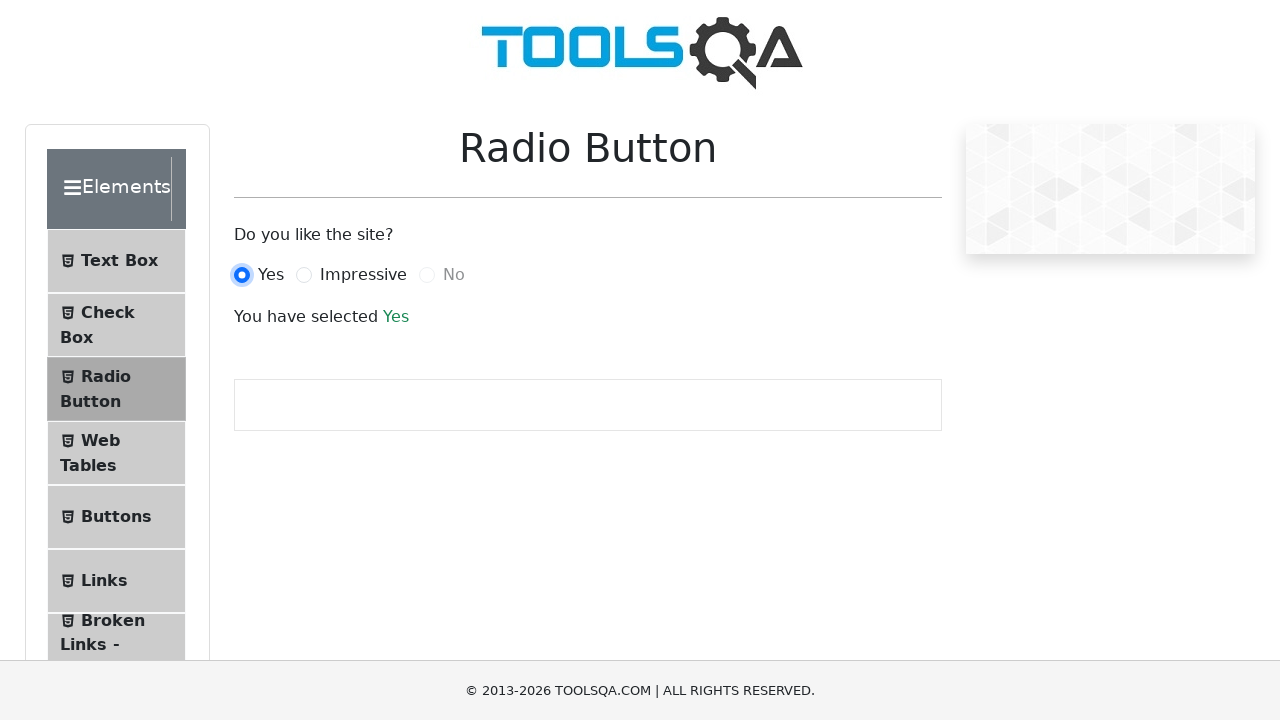

Clicked Impressive radio button at (363, 275) on xpath=//label[text()='Impressive']
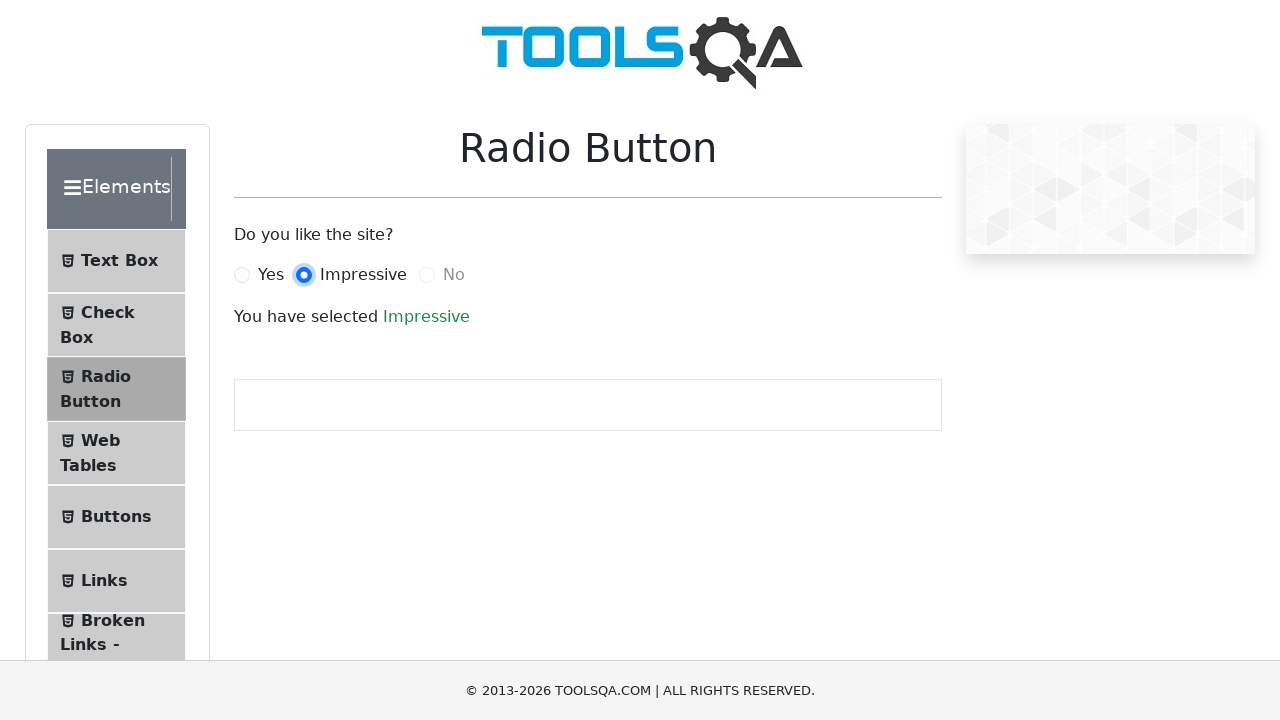

Clicked No radio button with force flag at (454, 275) on //label[text()='No']
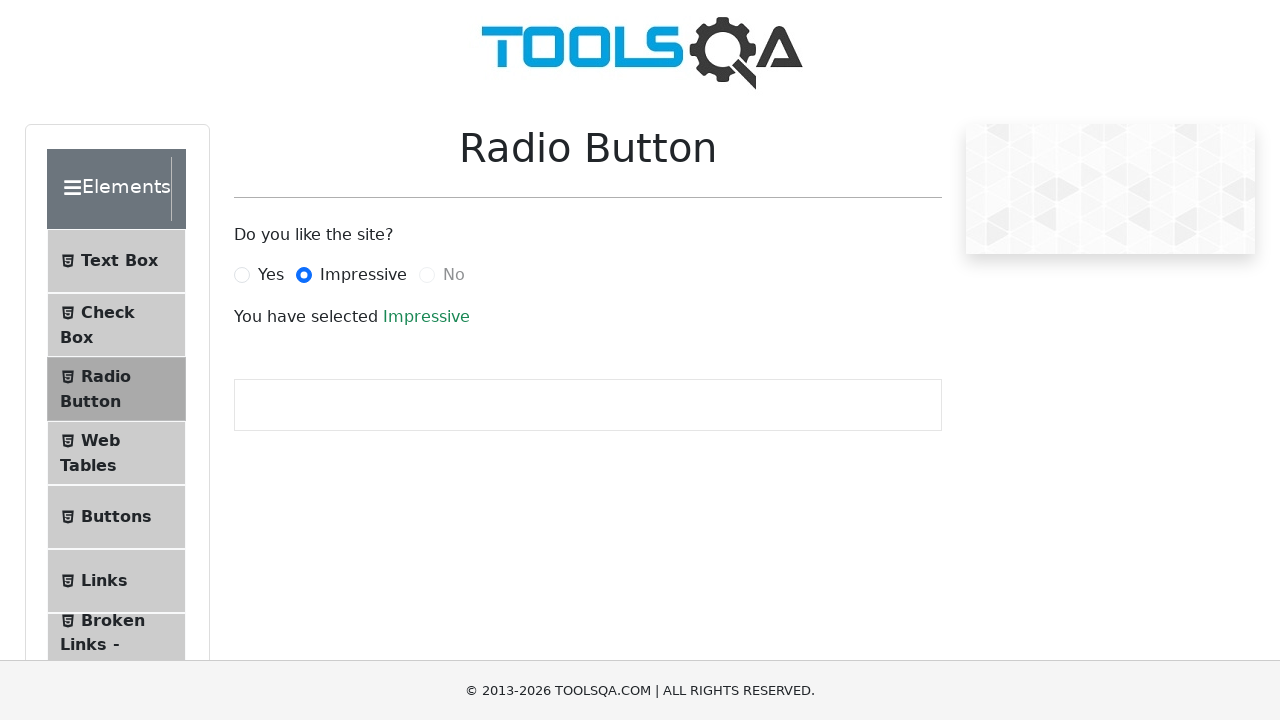

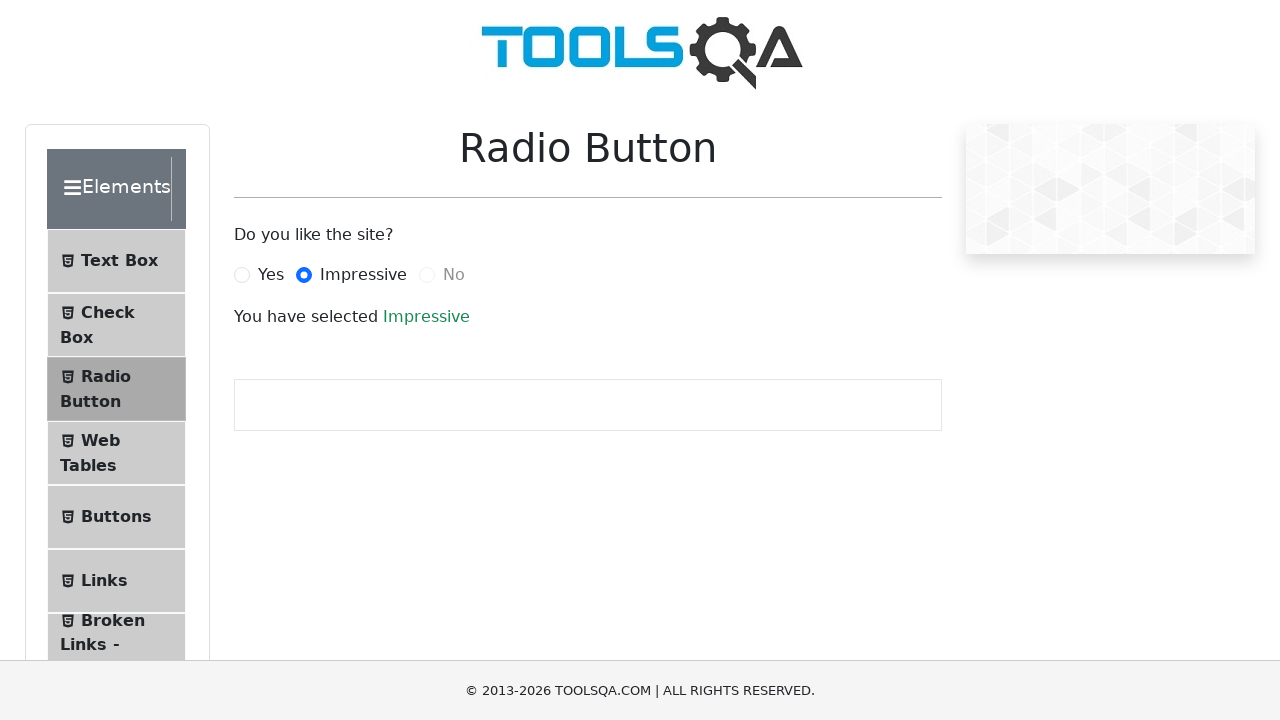